Tests iframe interaction by clicking on a link within a frame and extracting text content from an element inside the frame

Starting URL: https://rahulshettyacademy.com/AutomationPractice/

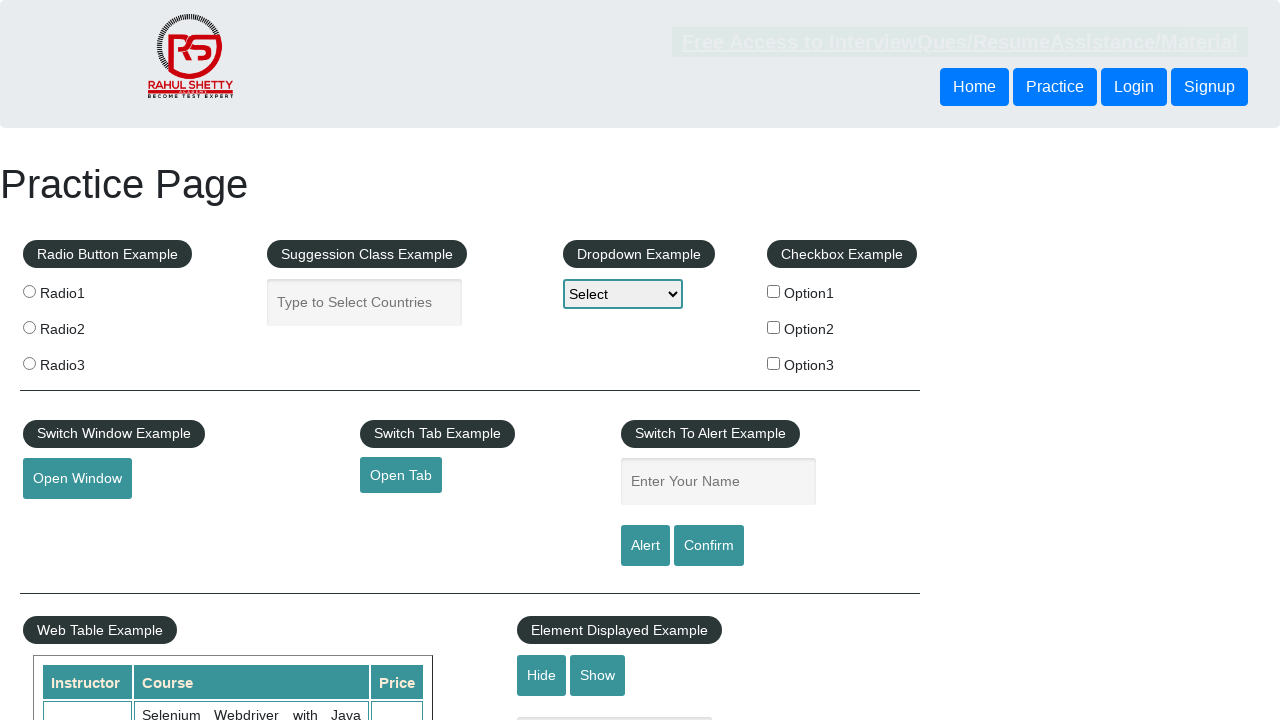

Located iframe with id 'courses-iframe'
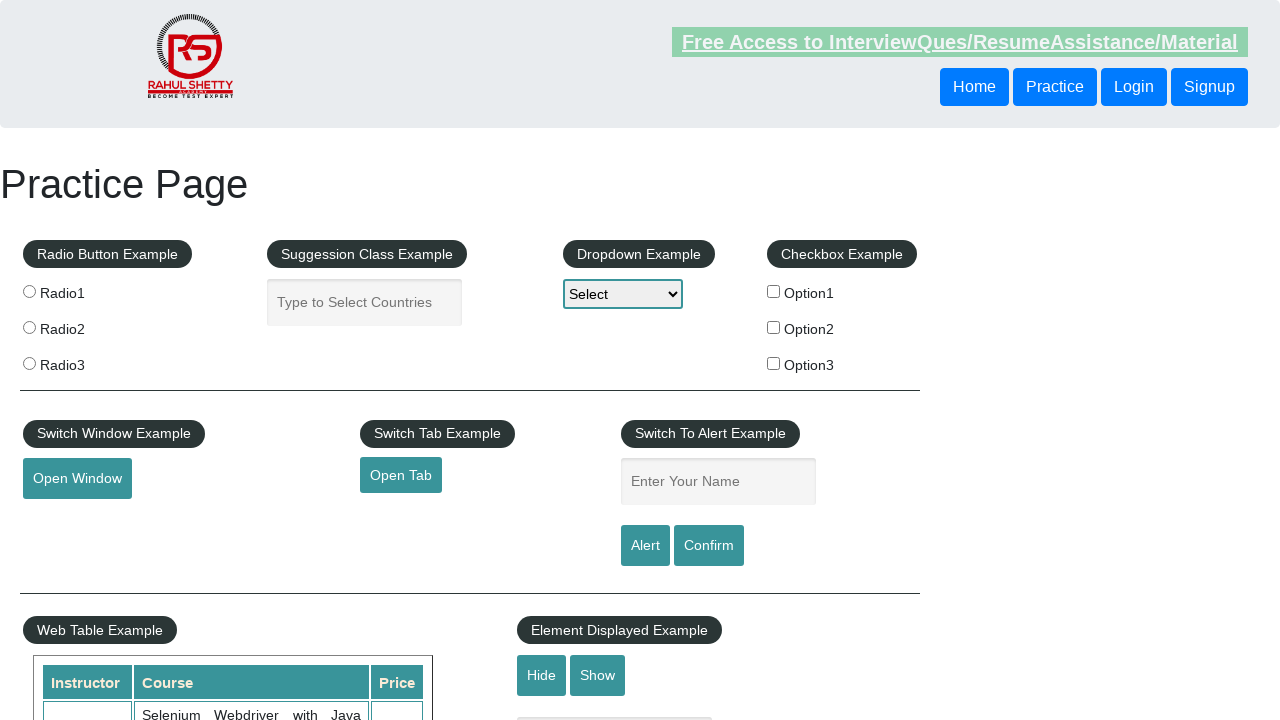

Clicked on the visible lifetime access link within iframe at (307, 360) on #courses-iframe >> internal:control=enter-frame >> li a[href*='lifetime-access']
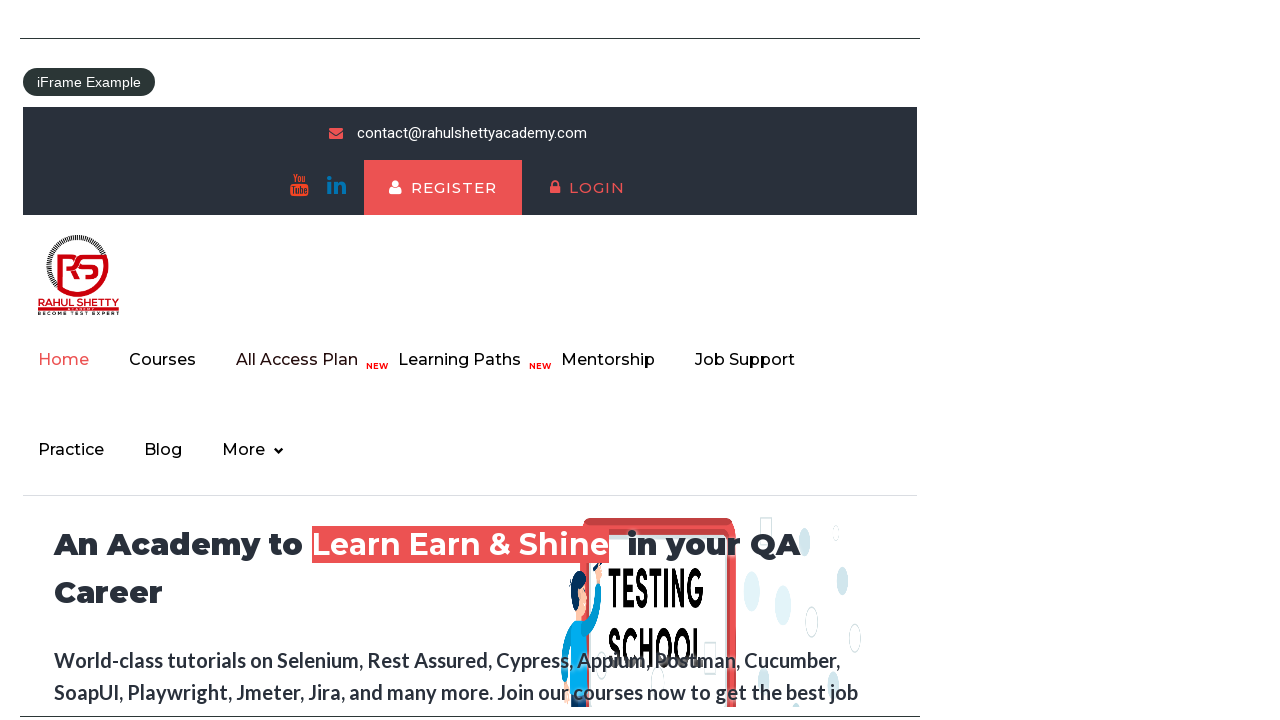

Extracted text content from h2 element inside iframe
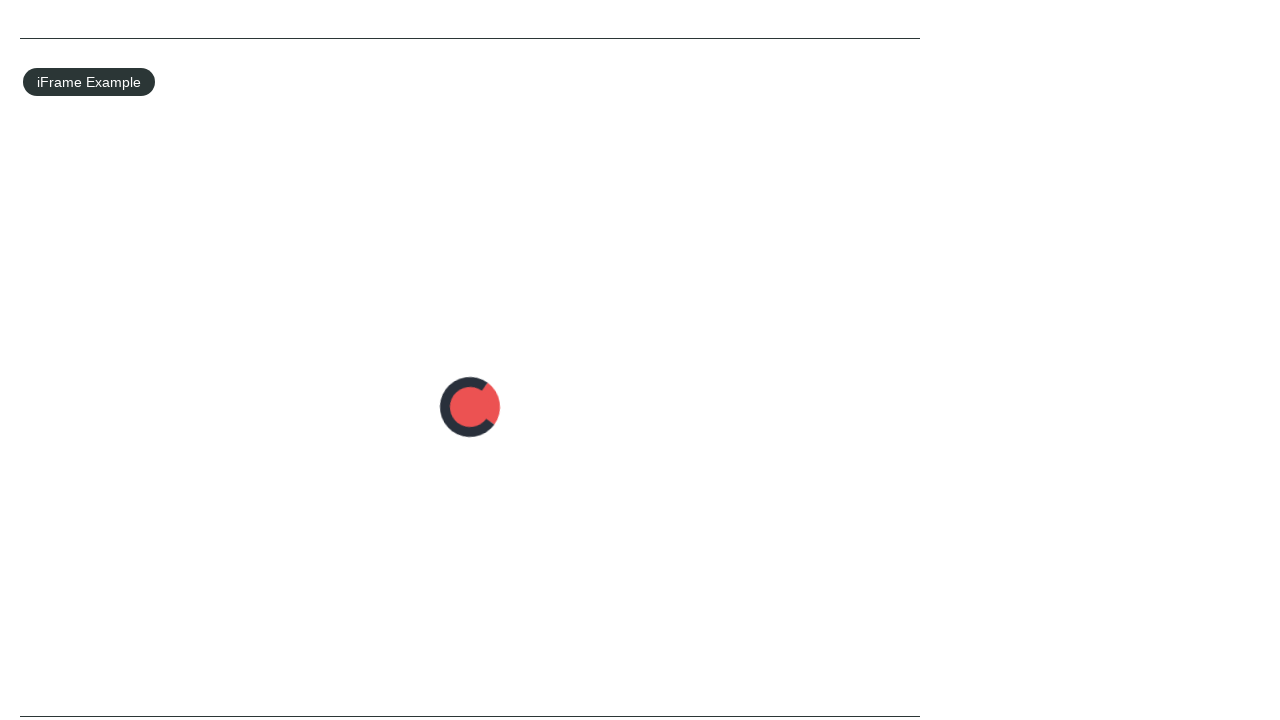

Printed extracted word from text content
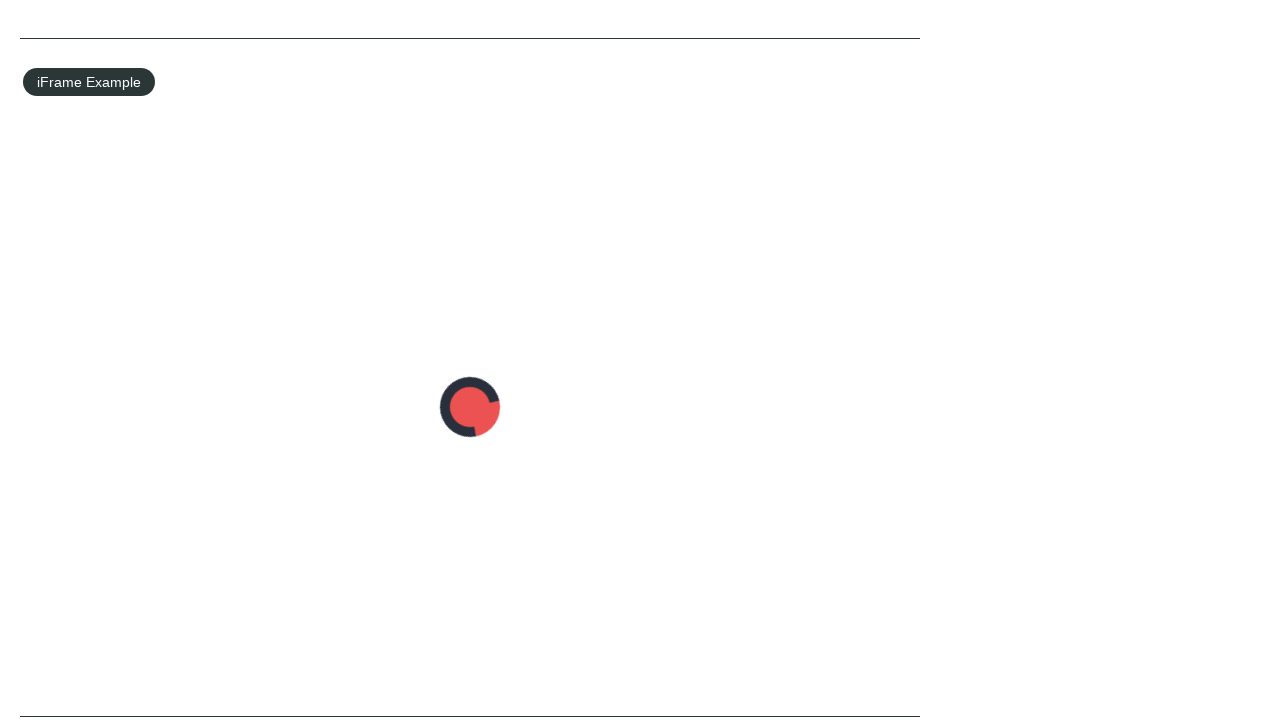

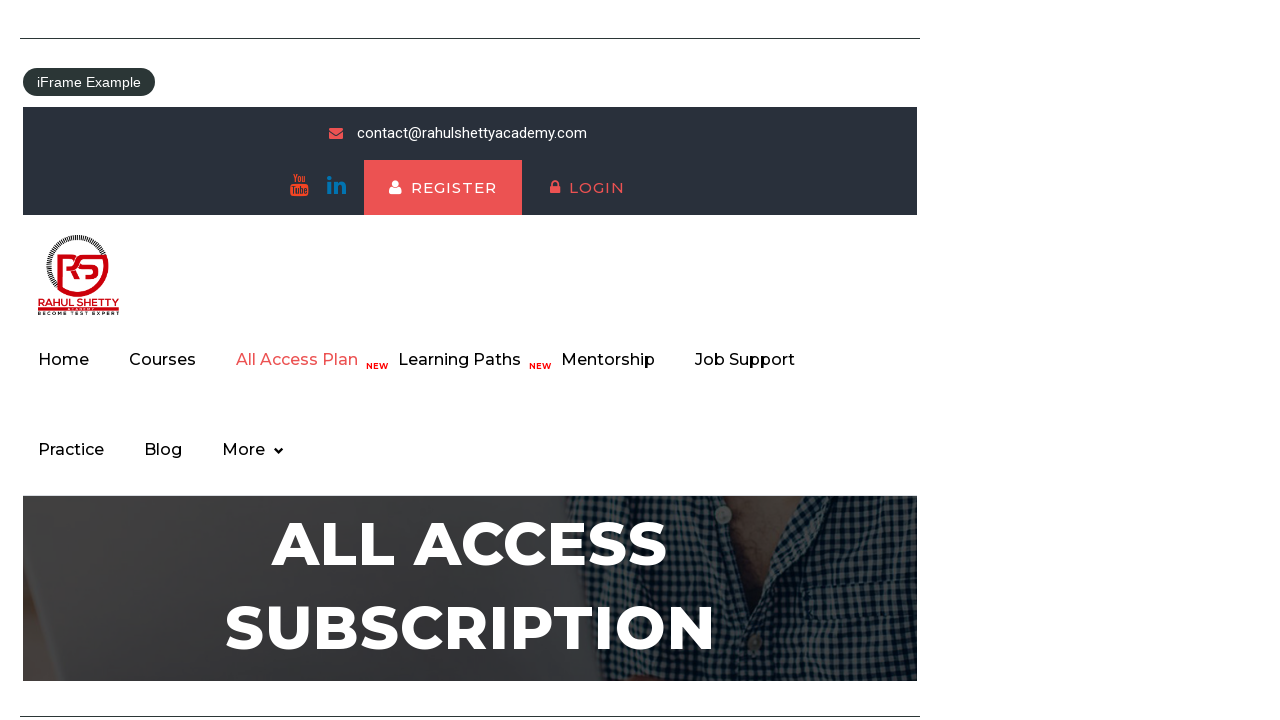